Navigates to a test automation practice blog and locates the datepicker input element on the page

Starting URL: https://testautomationpractice.blogspot.com/

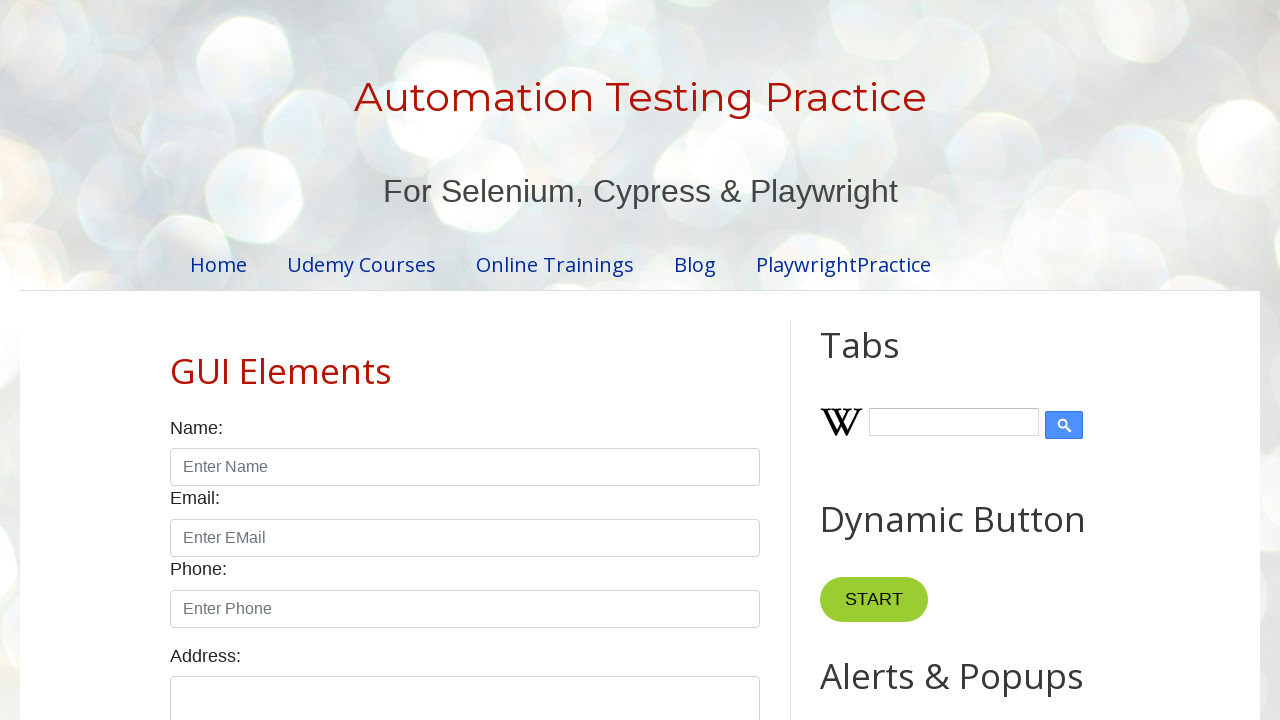

Navigated to test automation practice blog
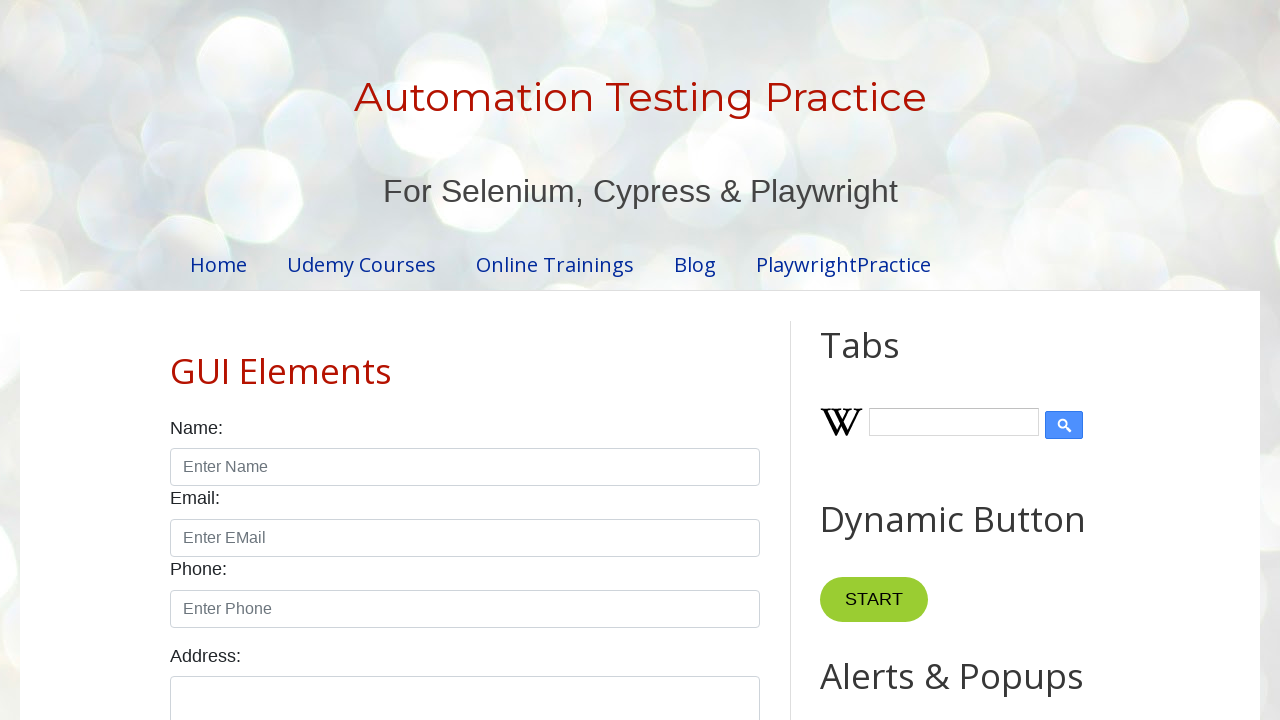

Datepicker input element loaded on page
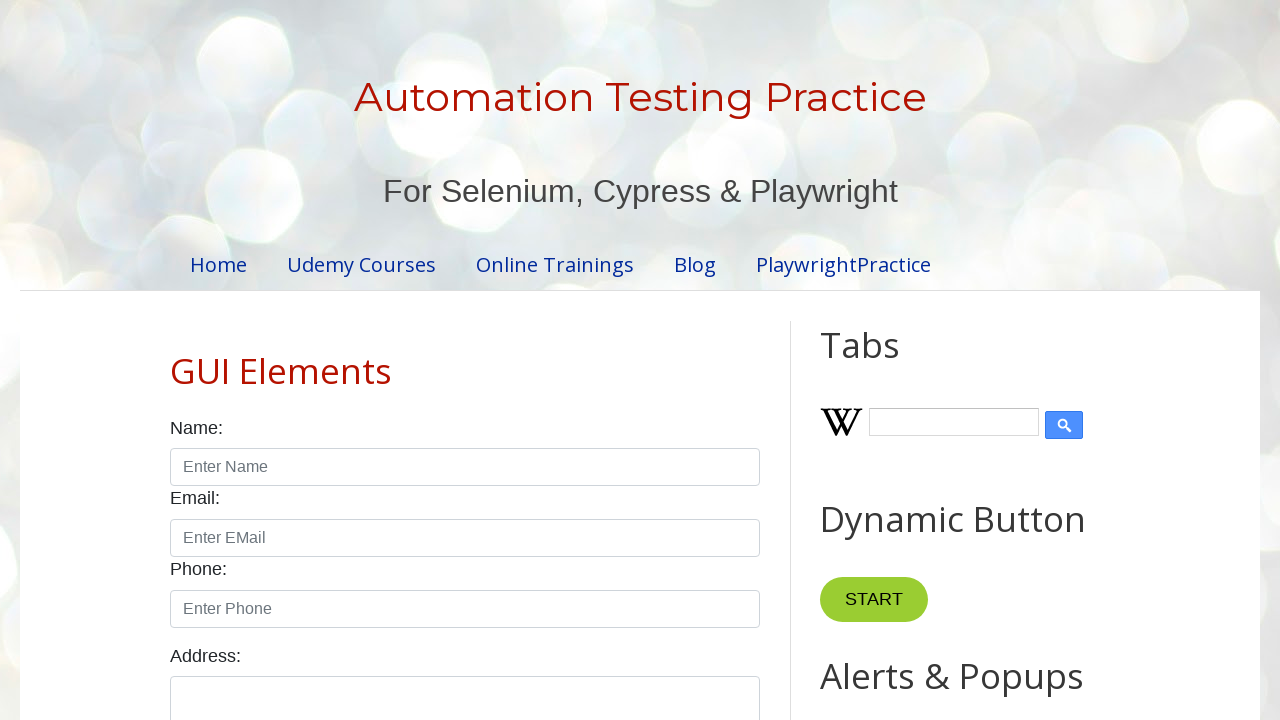

Scrolled datepicker element into view
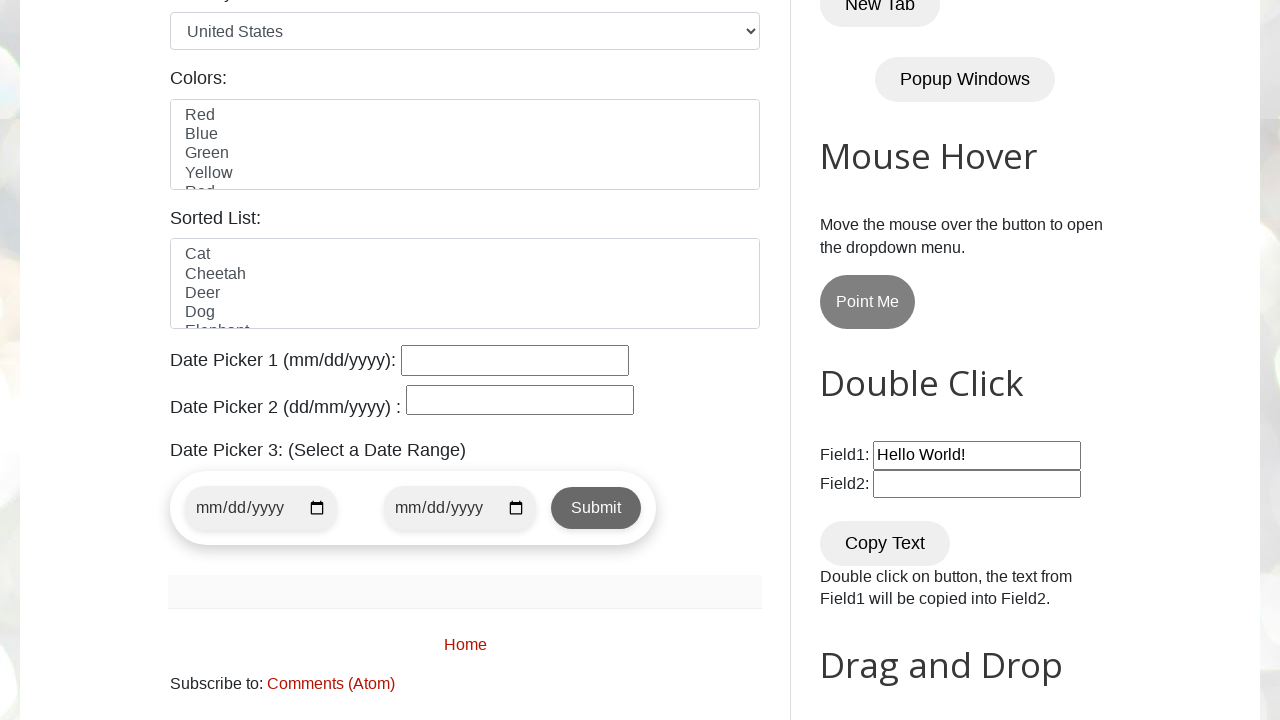

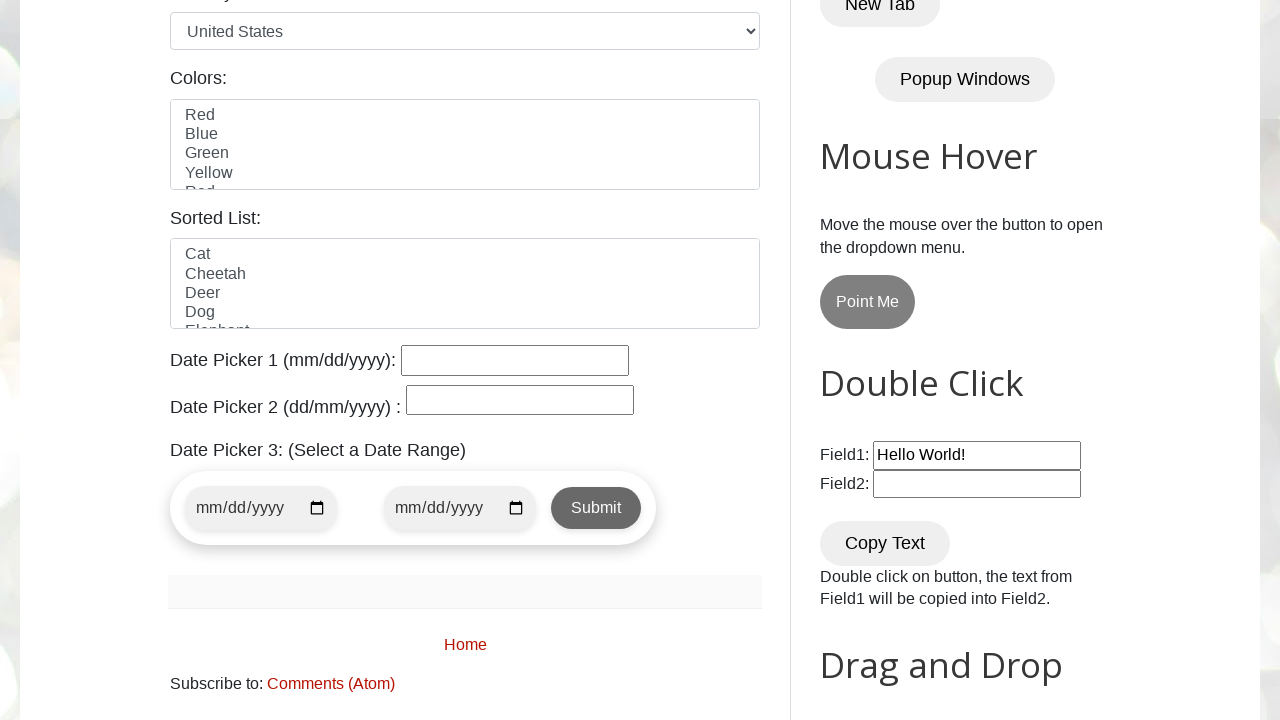